Tests text area functionality by using JavaScript to fill in a text value and verifying the value was set correctly

Starting URL: https://www.rahulshettyacademy.com/AutomationPractice/

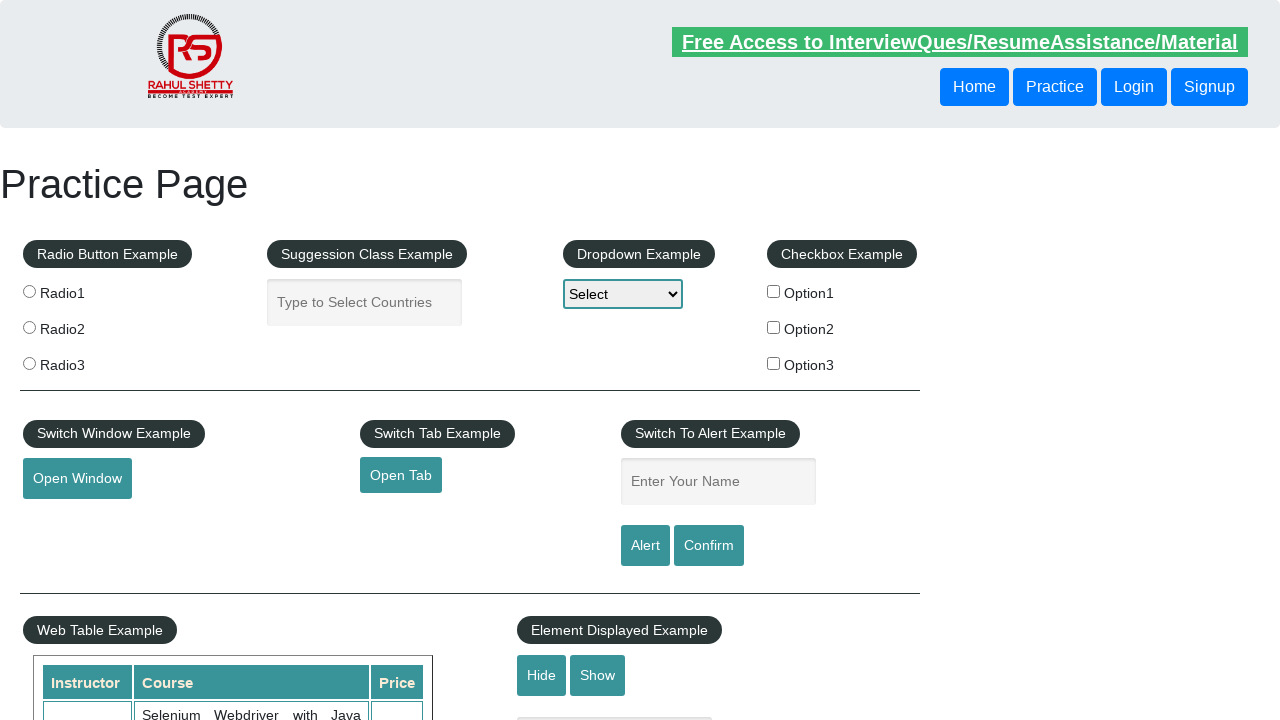

Waited for autocomplete text area to be visible
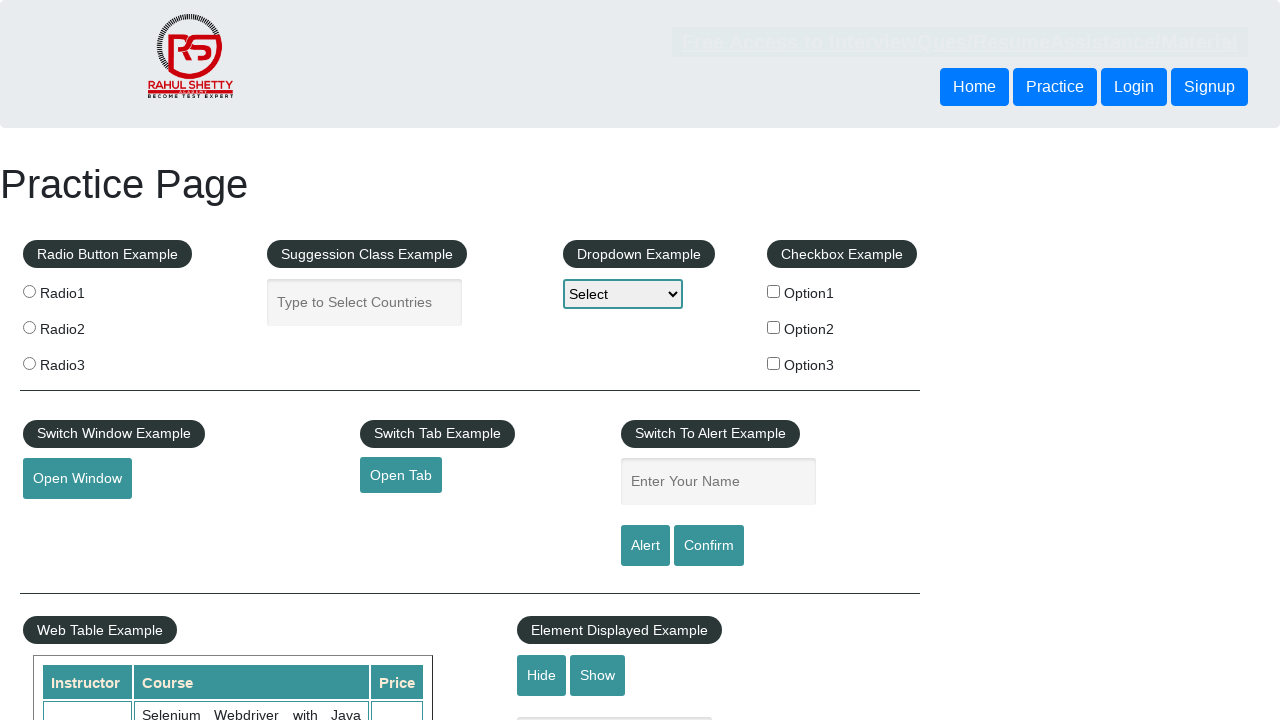

Verified text area is initially empty
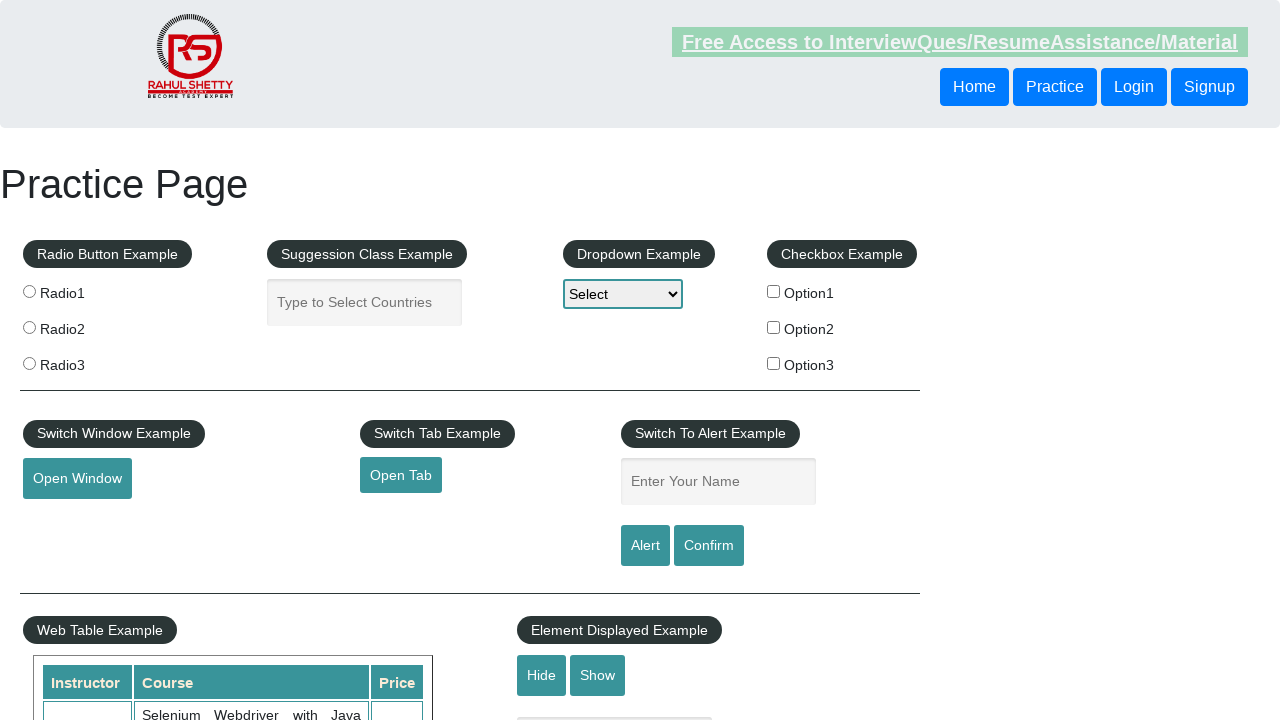

Used JavaScript to set text area value to 'SomeText'
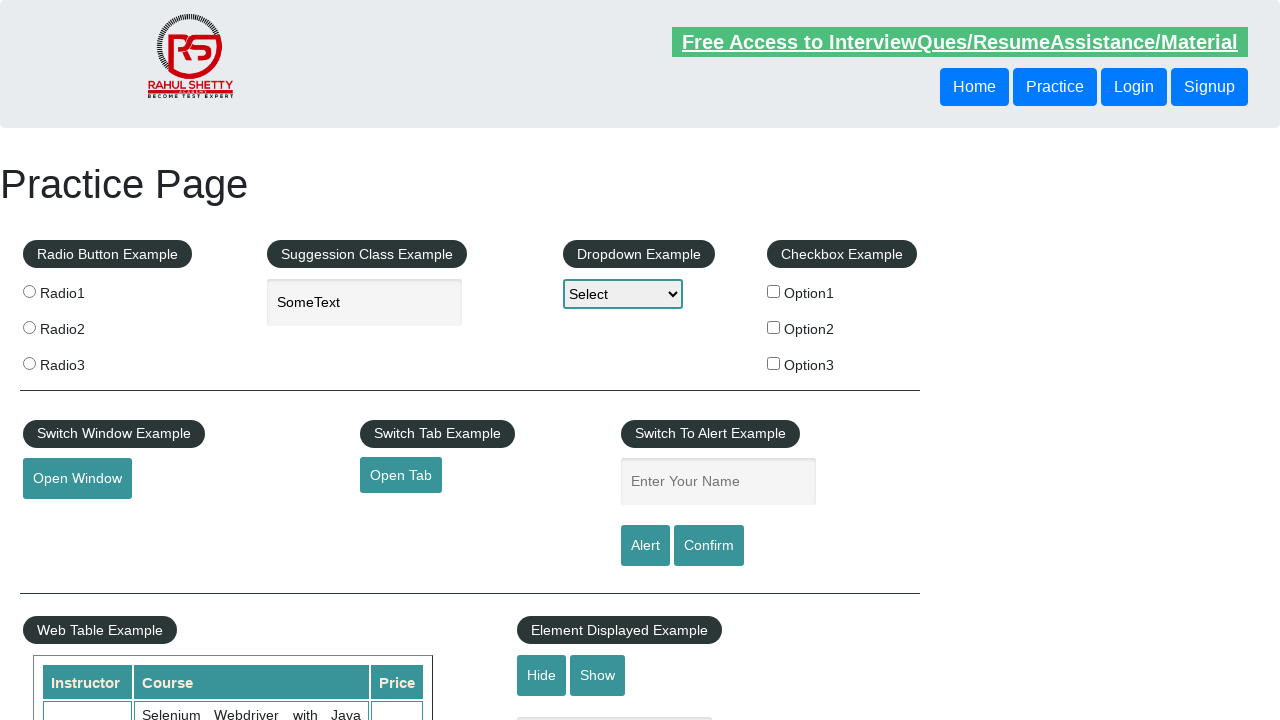

Verified text area value was correctly set to 'SomeText'
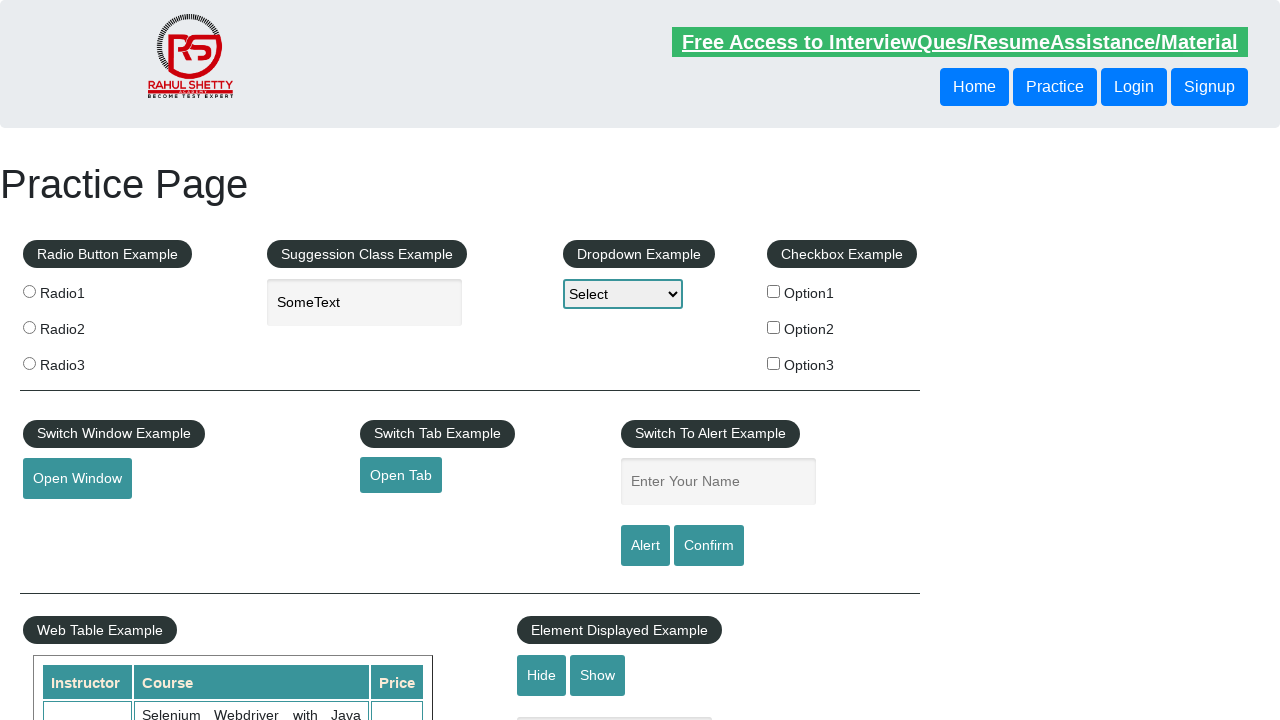

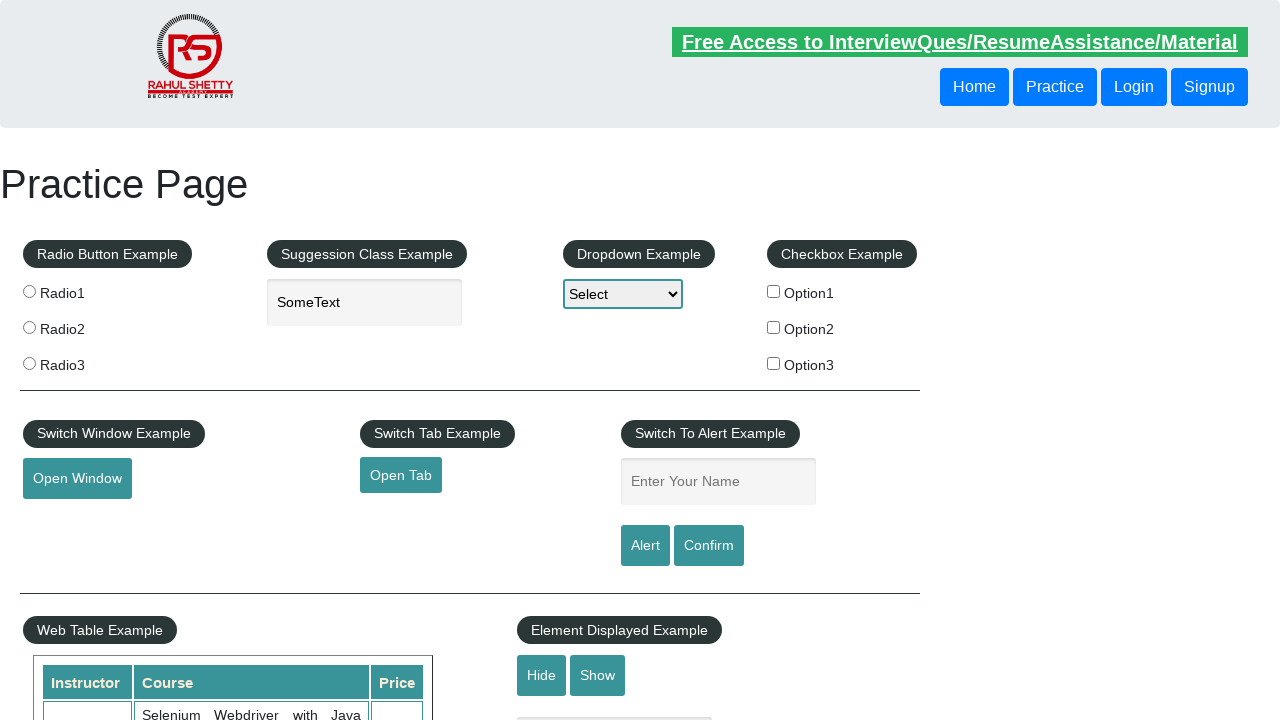